Tests multiple window handling by clicking "Click Here" link, switching to the new window, and verifying the "New Window" heading is displayed

Starting URL: https://the-internet.herokuapp.com/windows

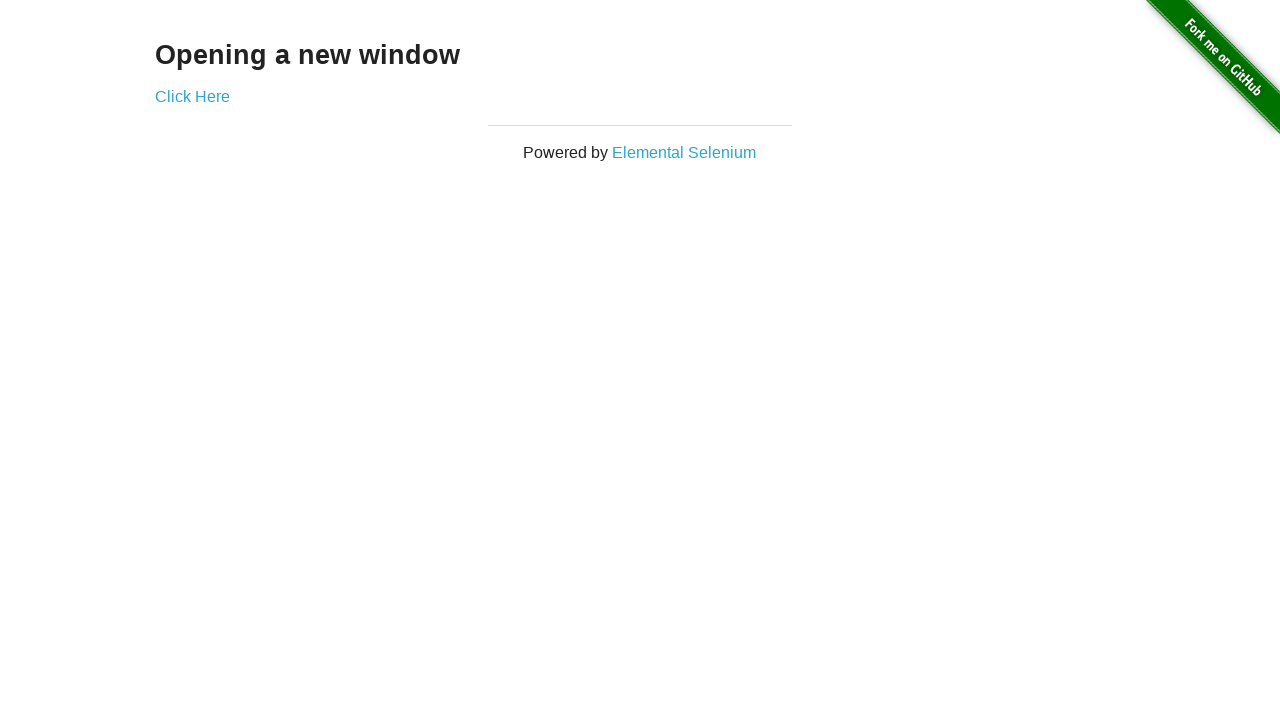

Clicked 'Click Here' link to open new window at (192, 96) on xpath=//a[.='Click Here']
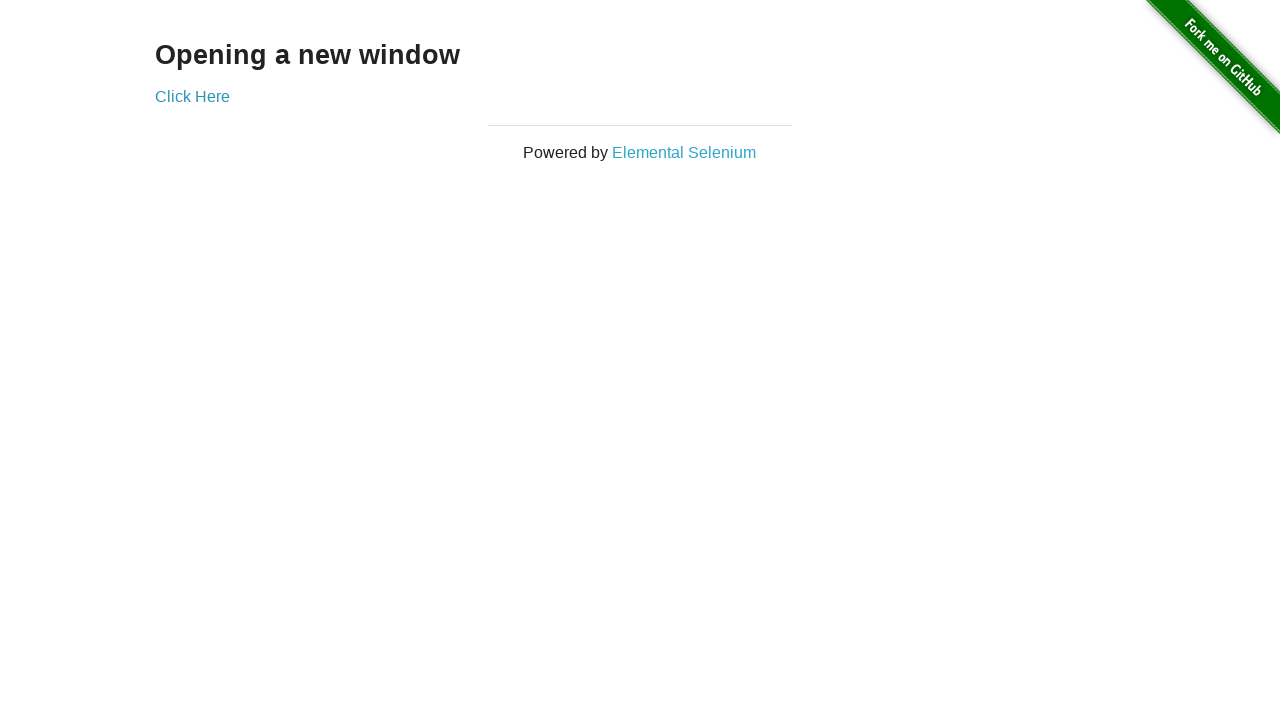

New window/page object obtained
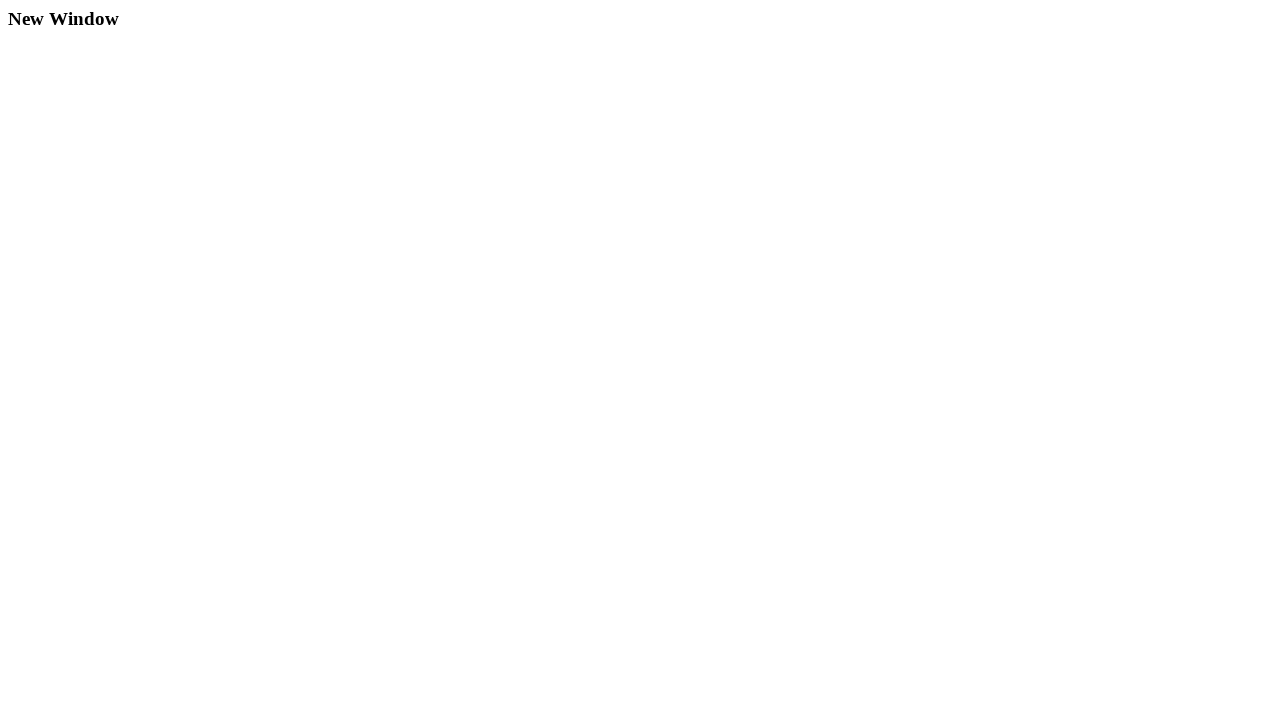

New window page loaded completely
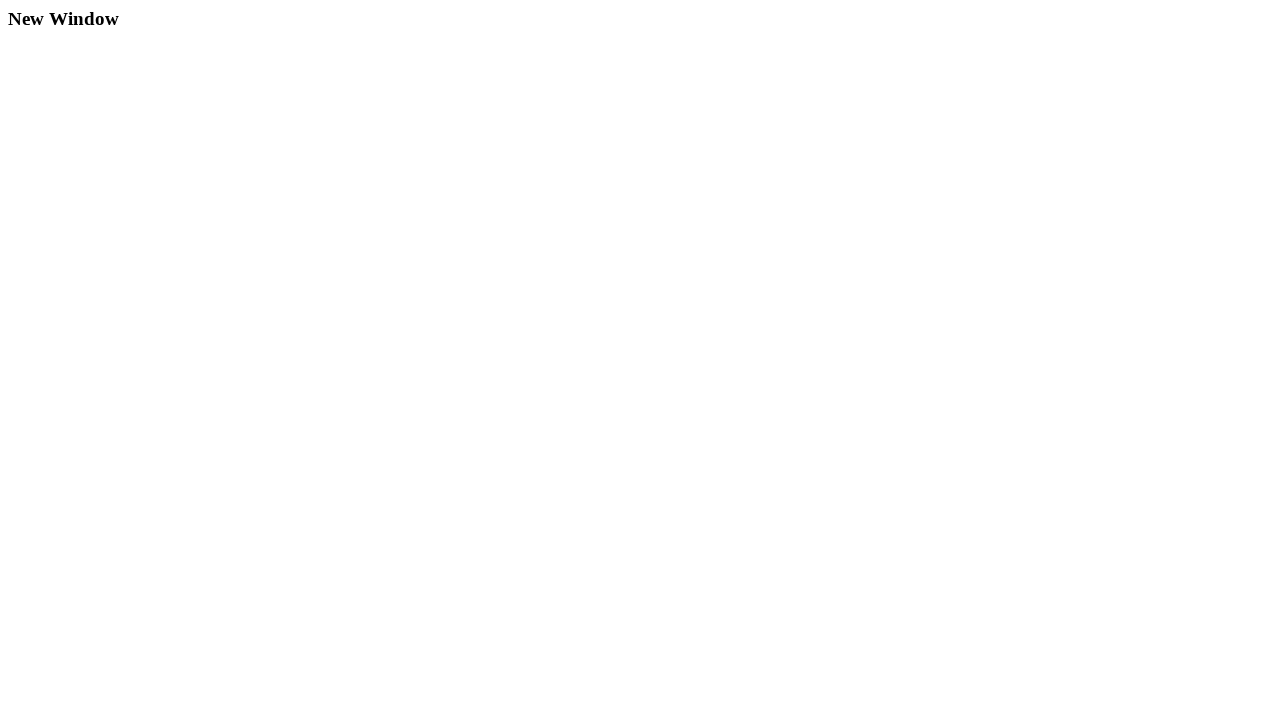

Located 'New Window' heading element
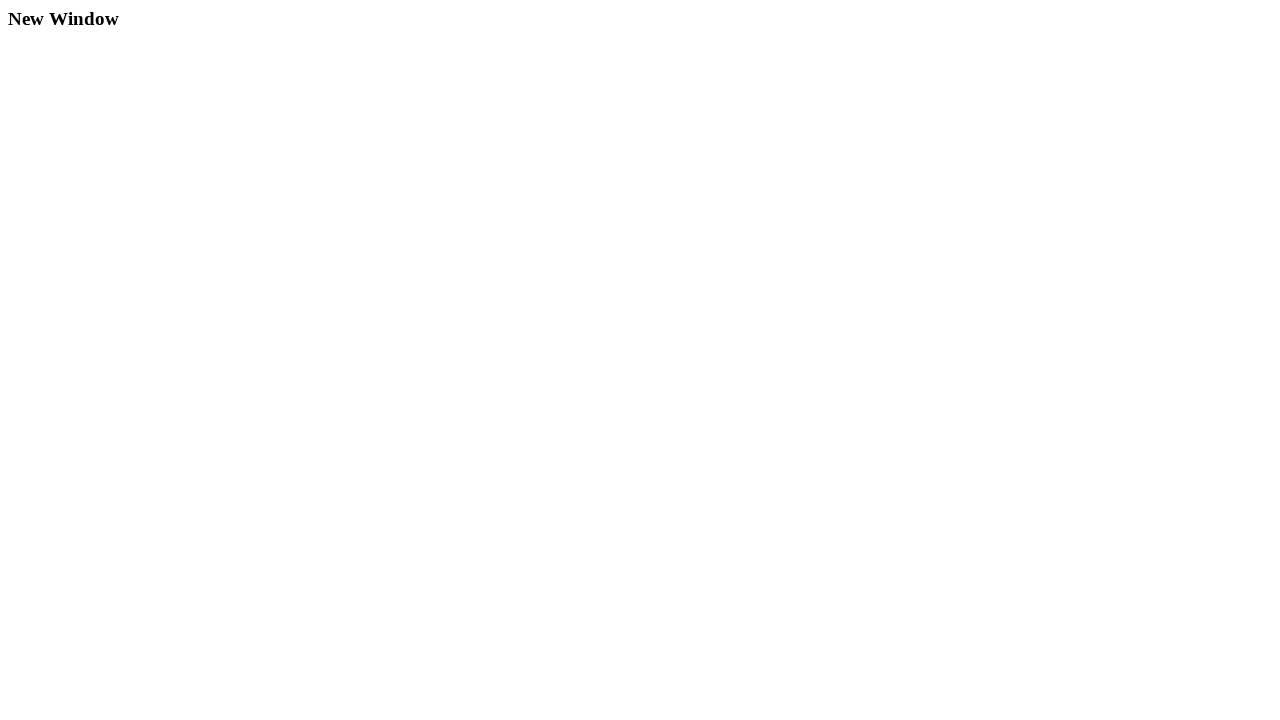

Verified 'New Window' heading text is correct
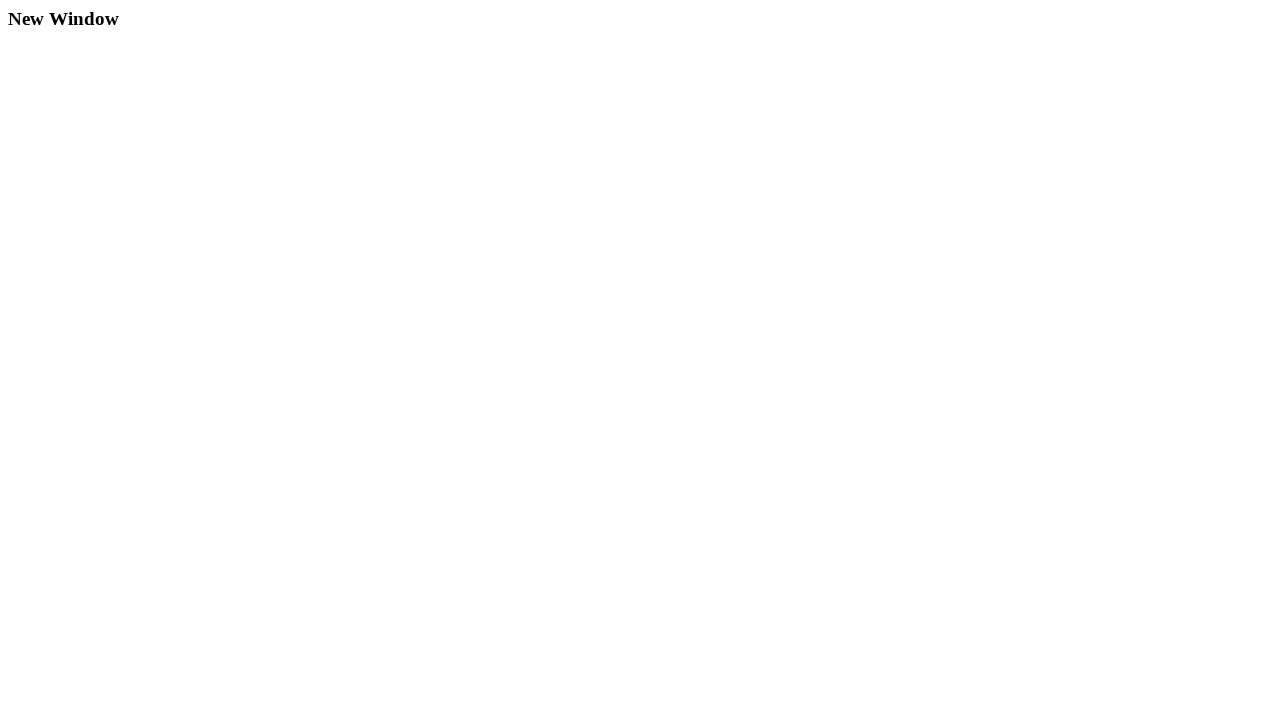

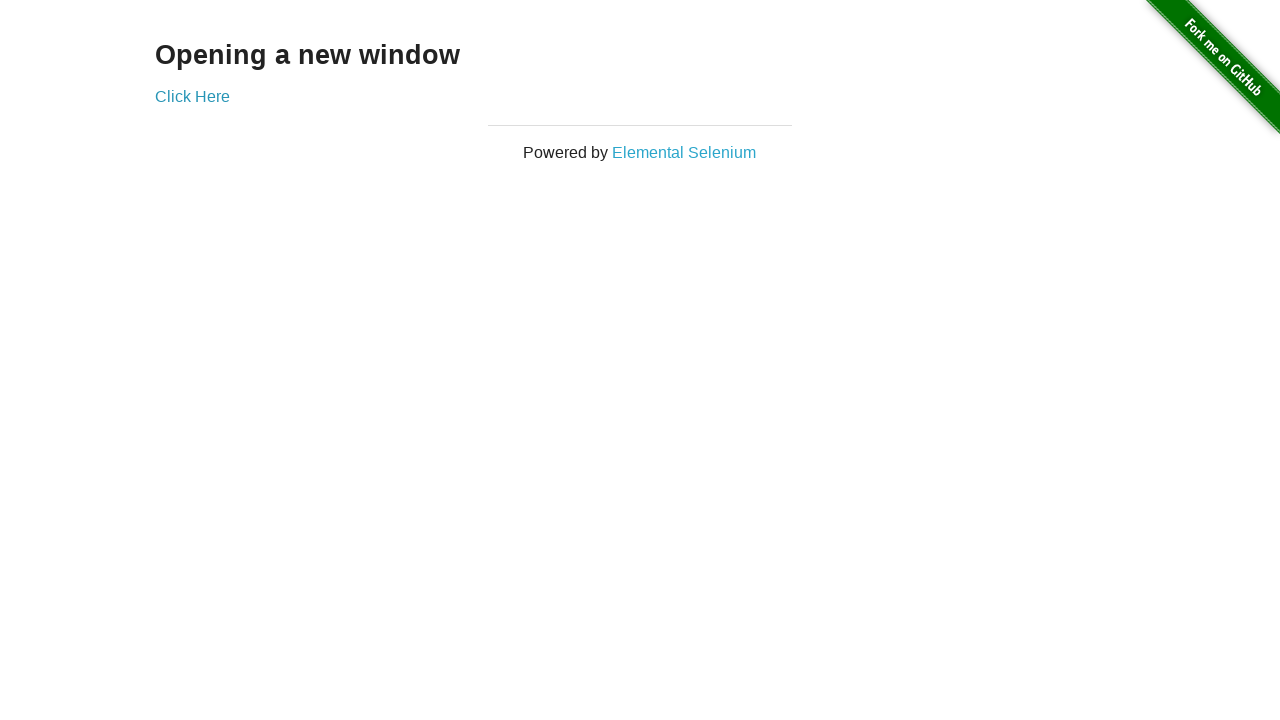